Tests drag and drop functionality by dragging an element to a drop target

Starting URL: https://demoqa.com/droppable

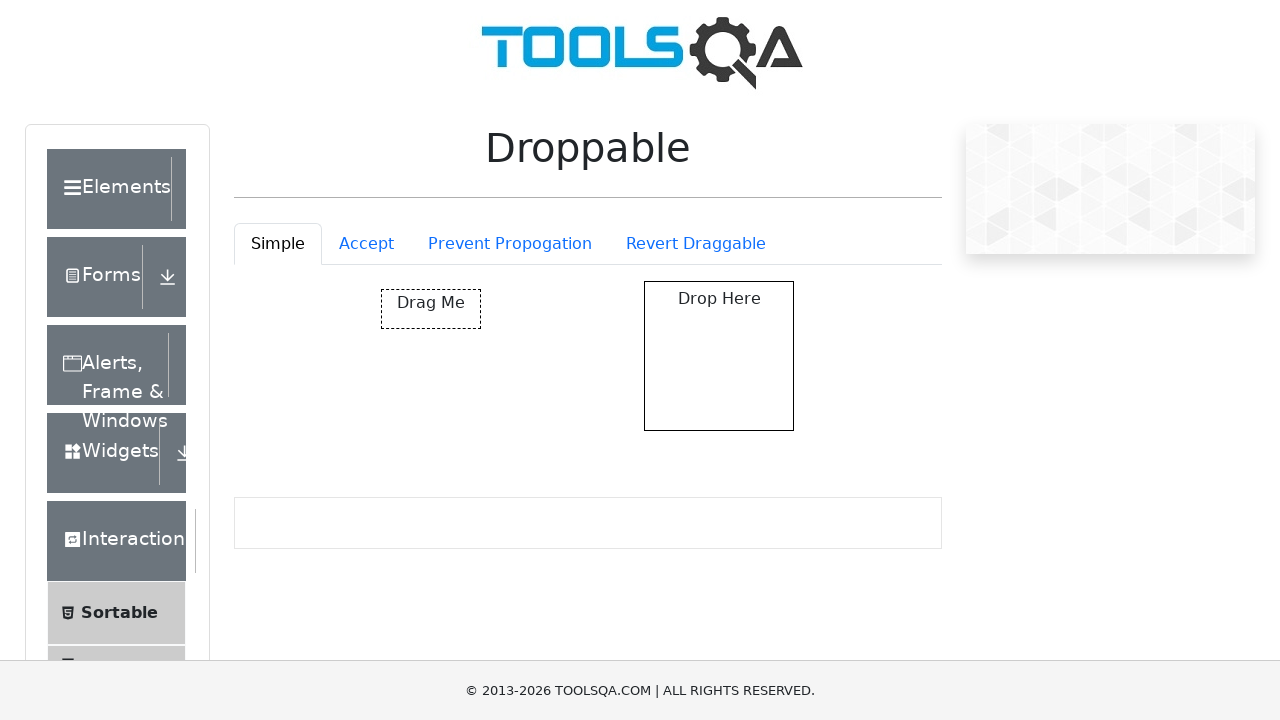

Navigated to droppable demo page
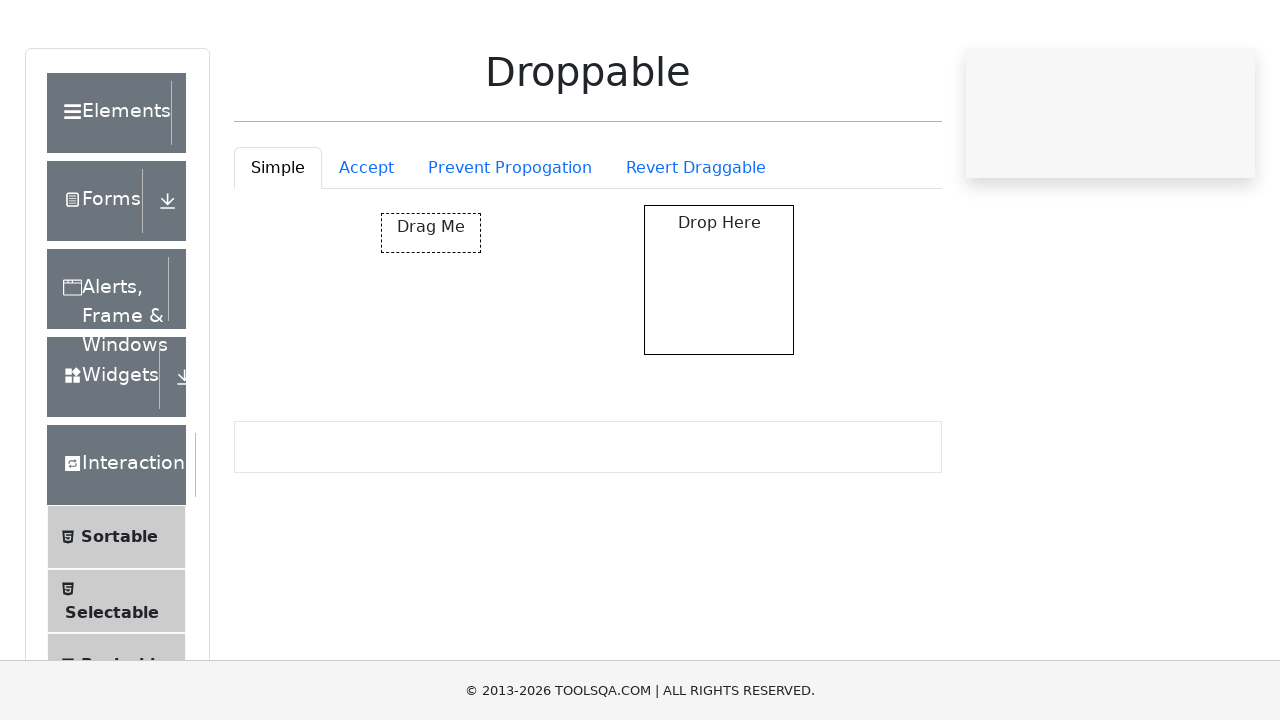

Located draggable element
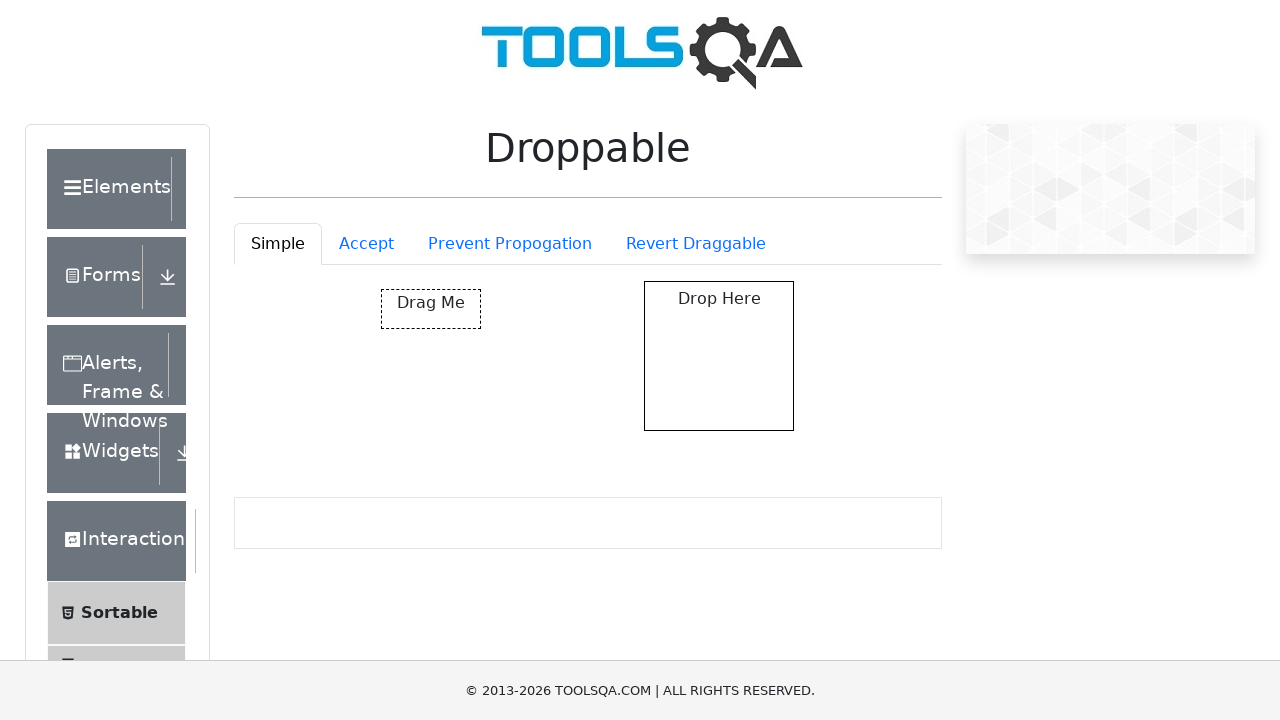

Located drop target element
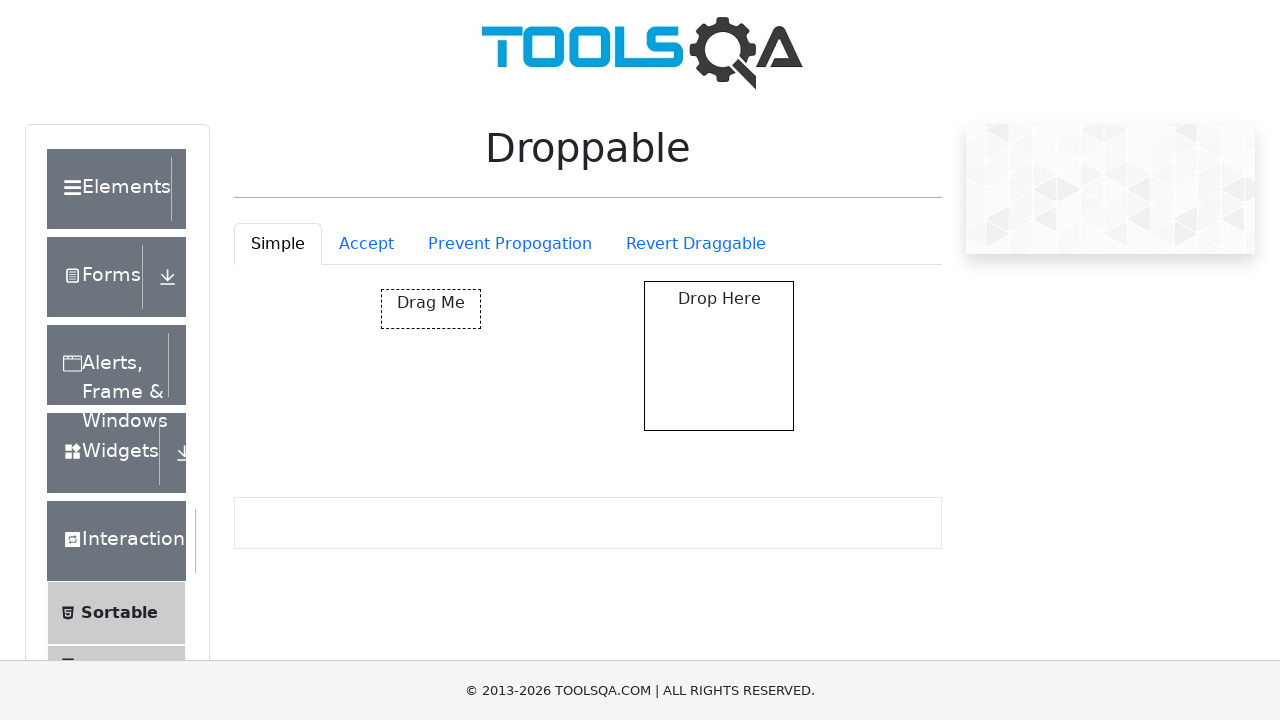

Dragged element to drop target at (719, 356)
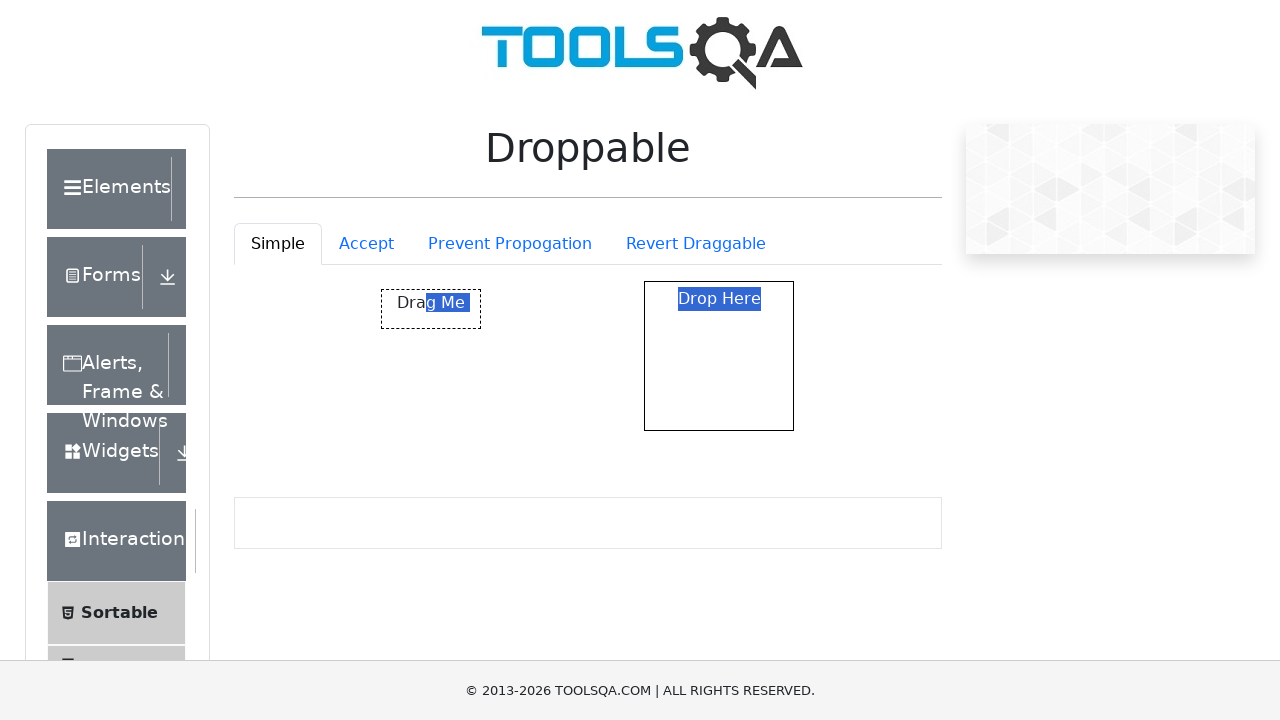

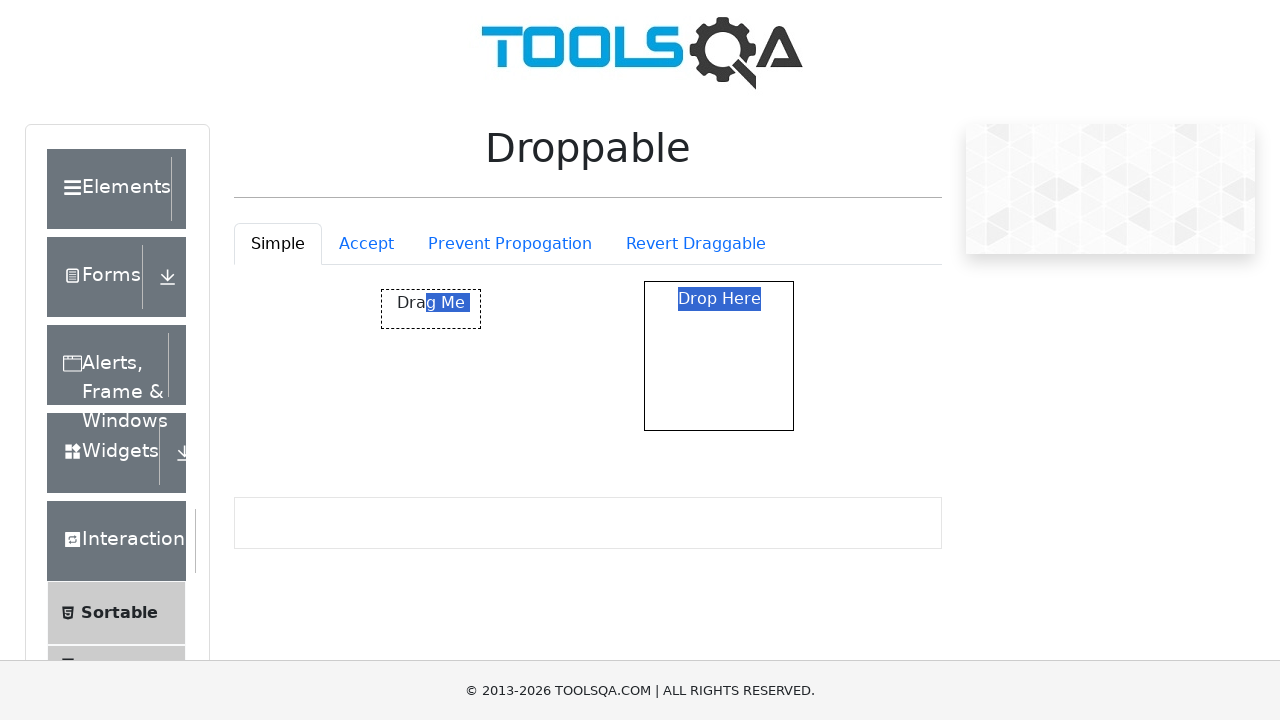